Tests e-commerce functionality by navigating to laptop category, selecting a MacBook Air, adding it to cart, and viewing the cart page

Starting URL: https://www.demoblaze.com/

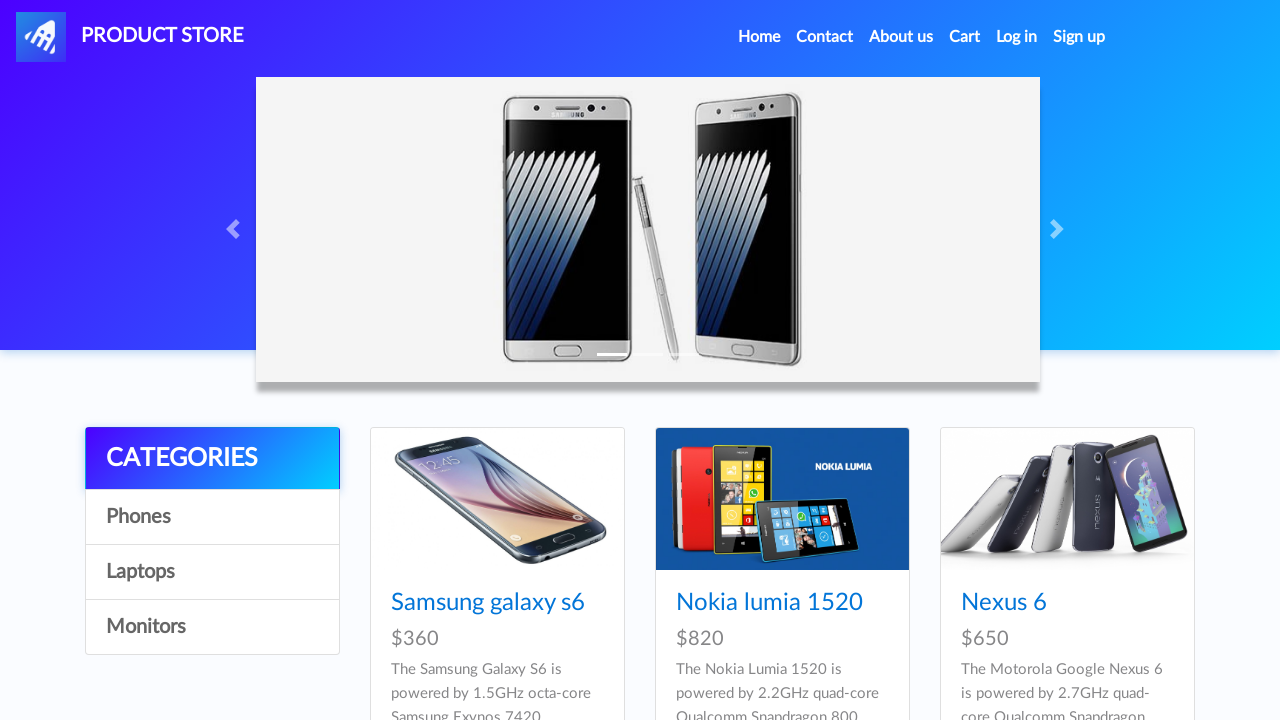

Clicked on Laptops category at (212, 572) on a:has-text('Laptops')
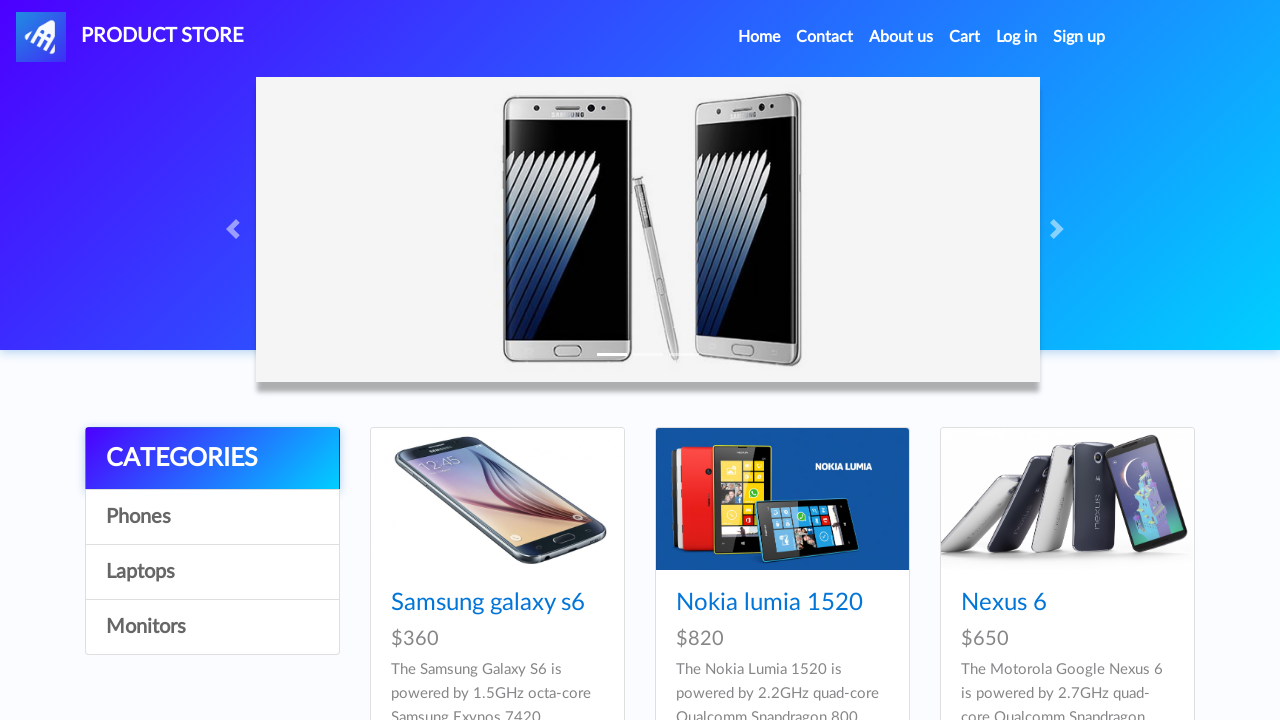

Waited for products to load
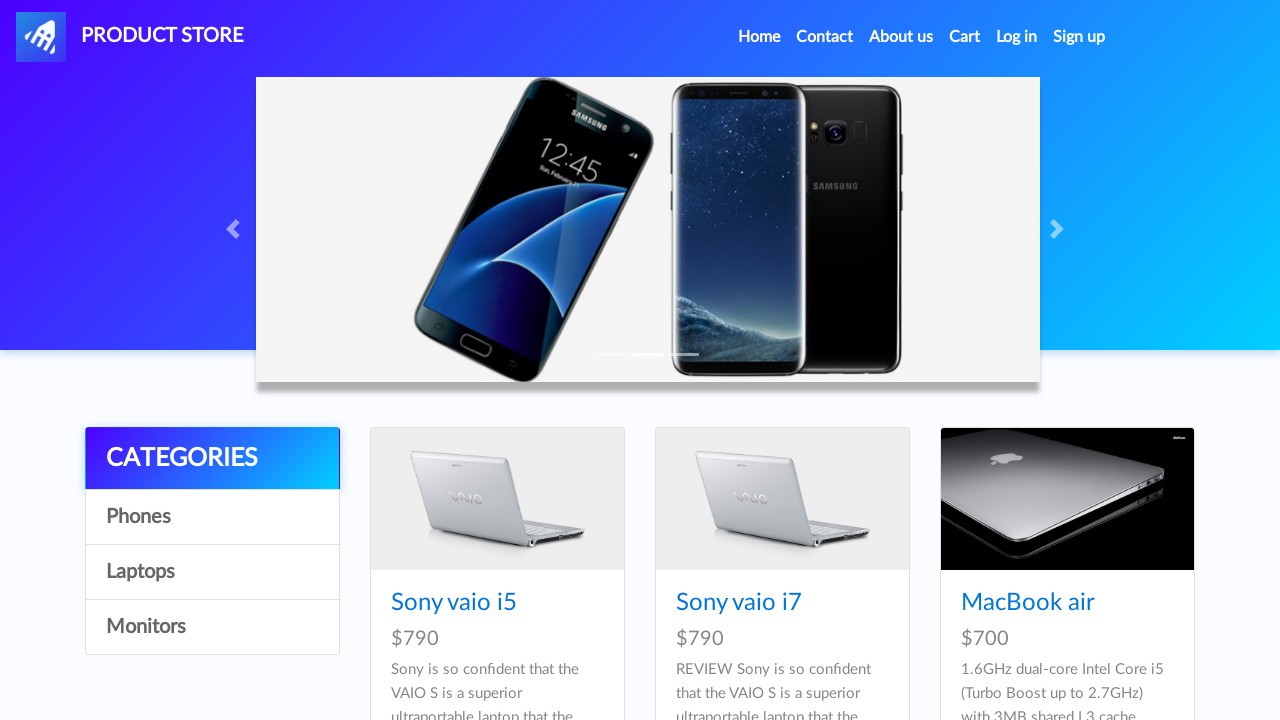

Clicked on MacBook Air product at (1028, 603) on a:has-text('MacBook air')
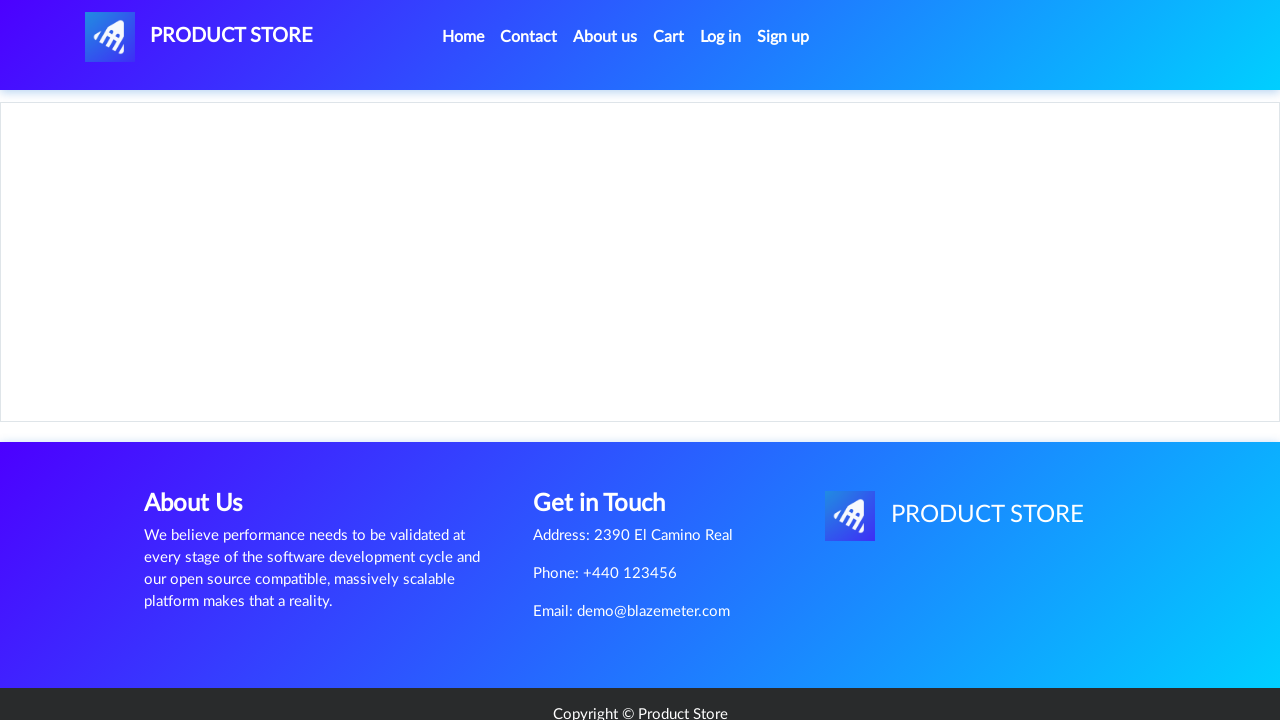

Waited for product page to load
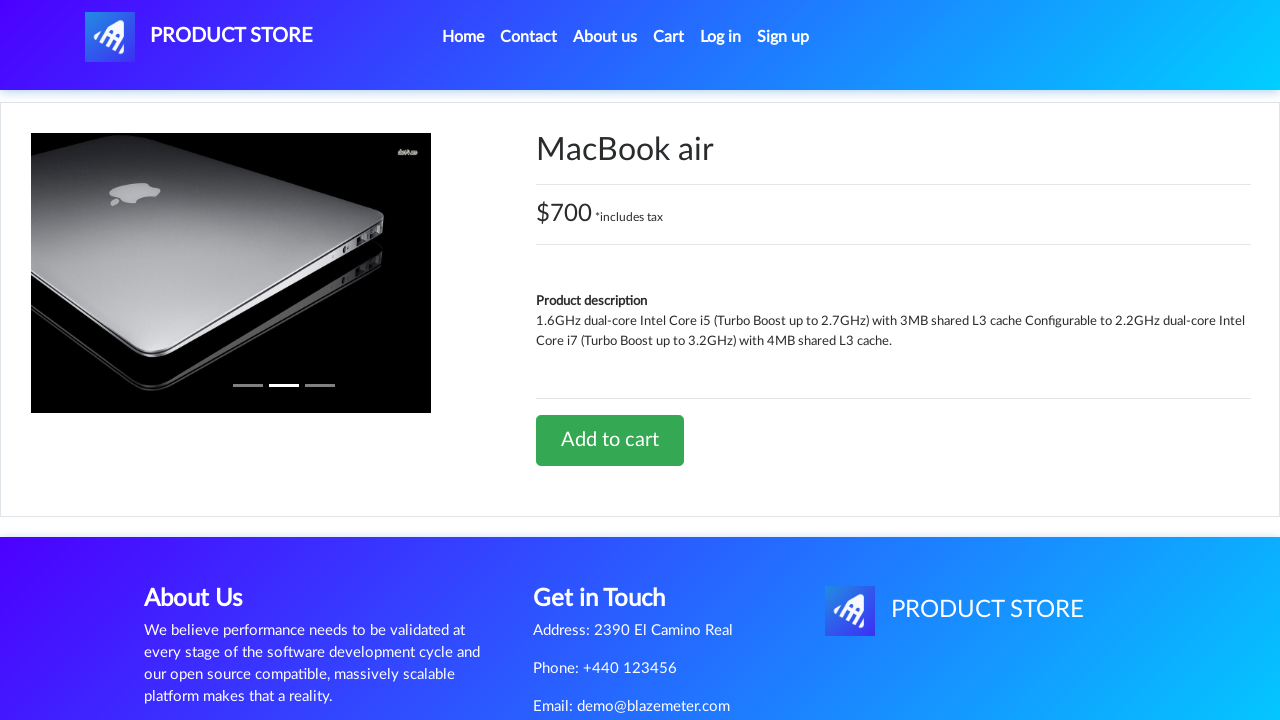

Clicked Add to cart button at (610, 440) on a:has-text('Add to cart')
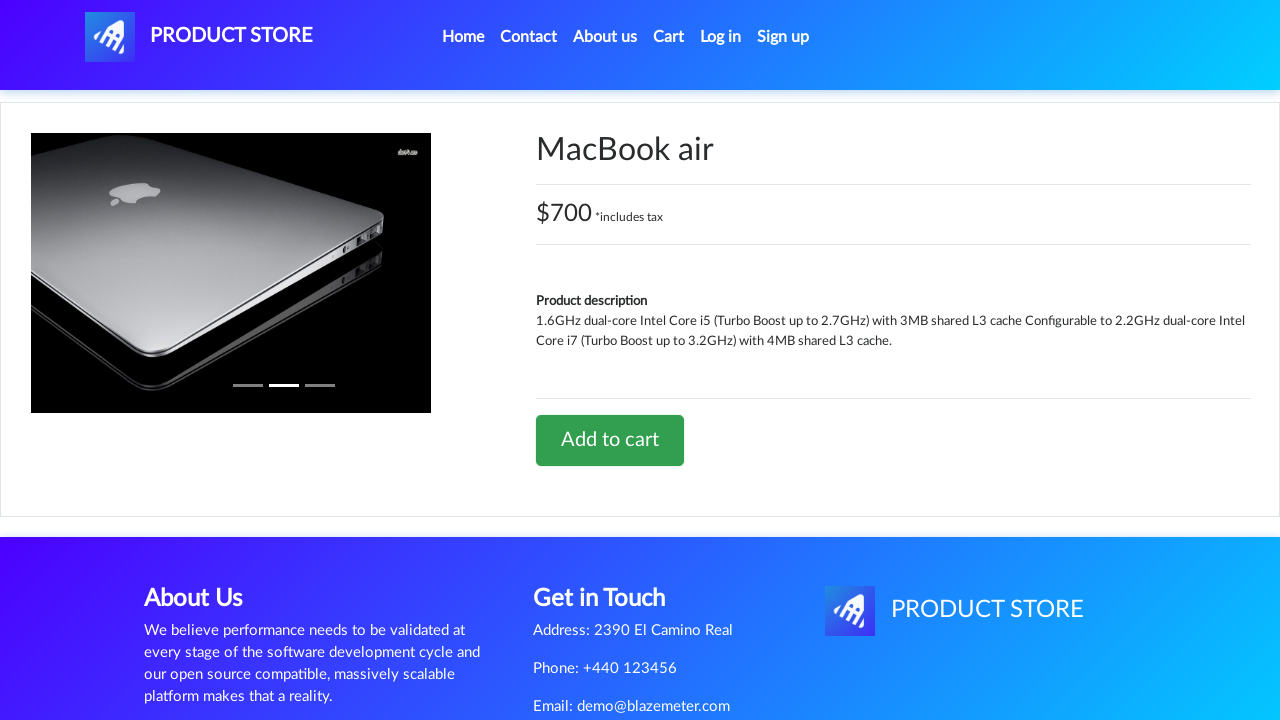

Waited for alert dialog
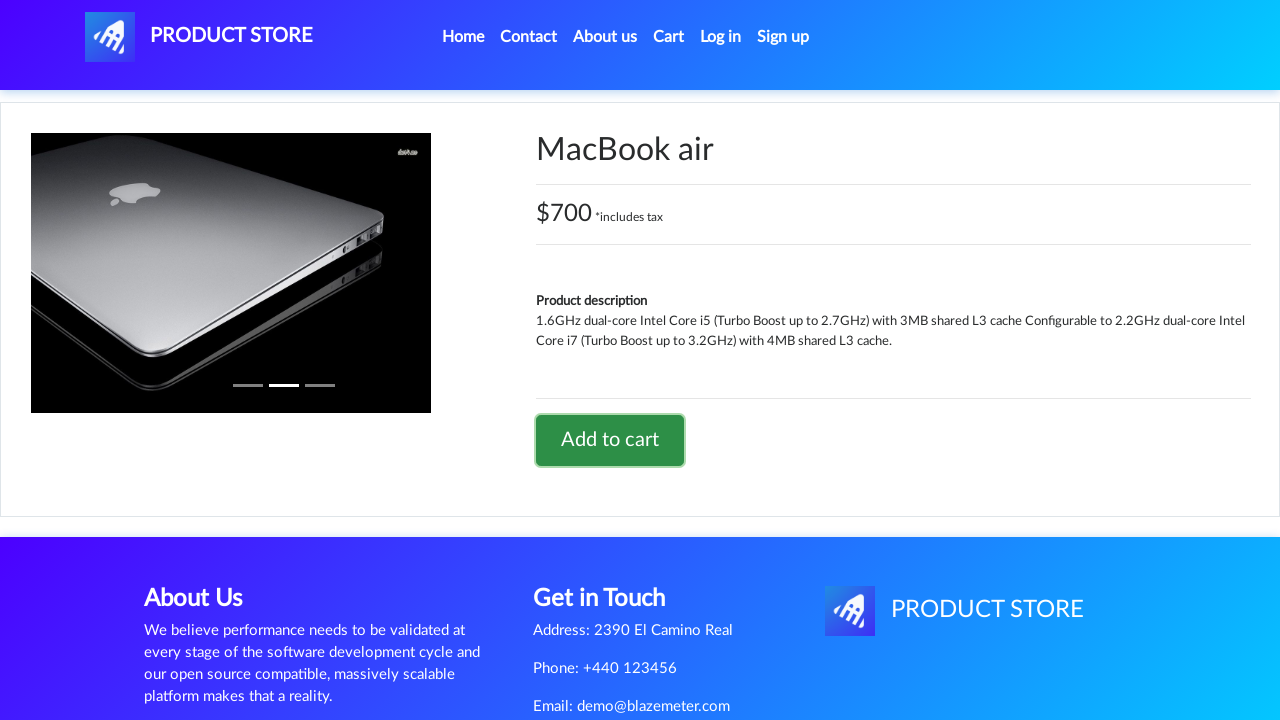

Set up dialog handler to accept alerts
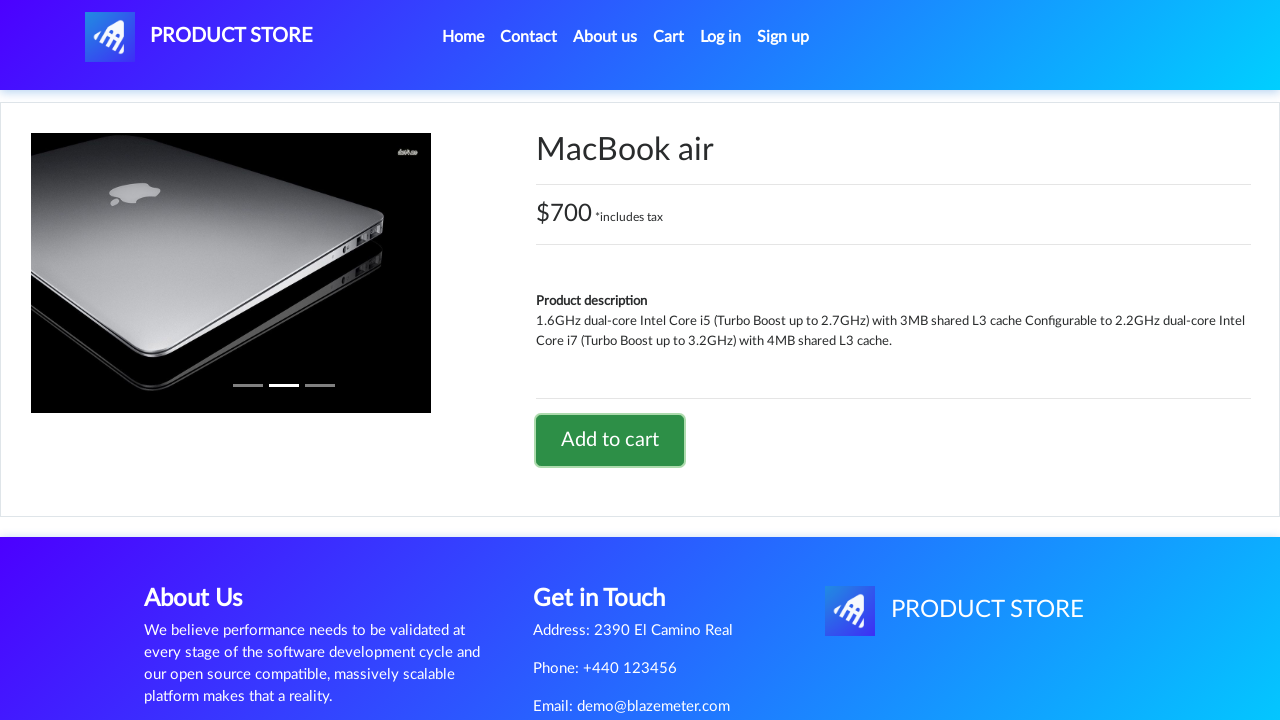

Waited before navigating to cart
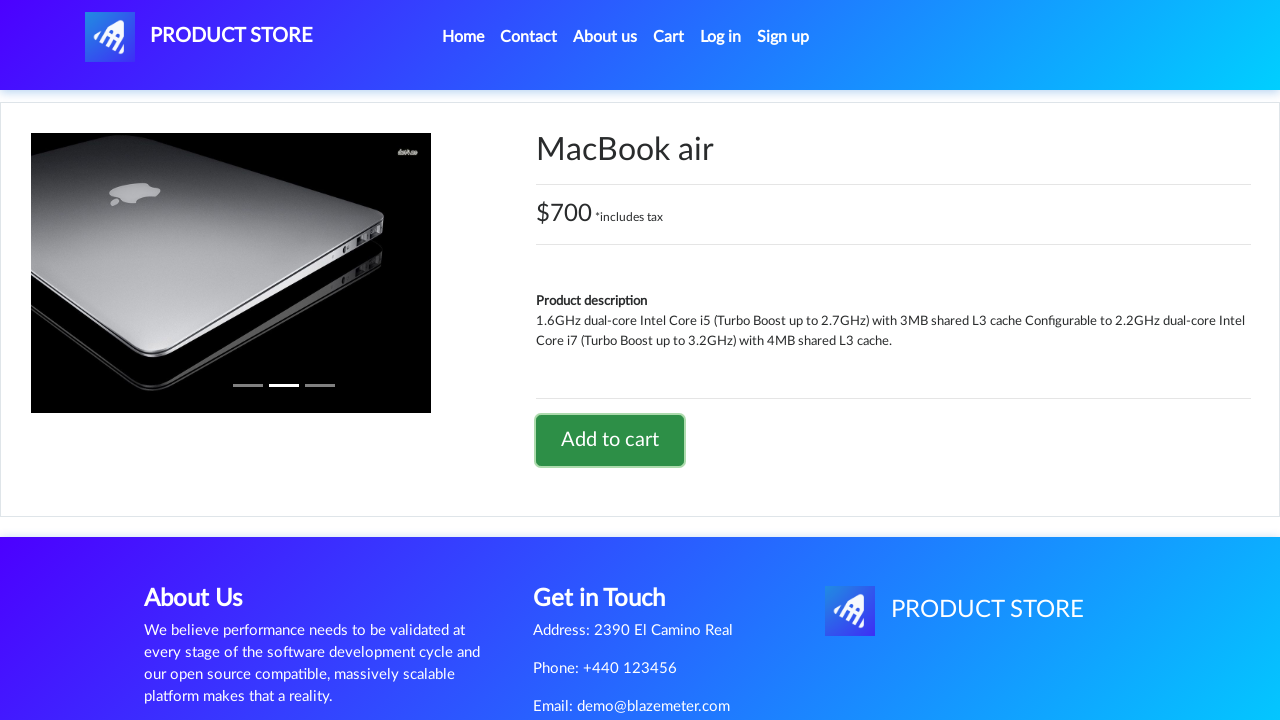

Clicked on Cart link at (669, 37) on a:has-text('Cart')
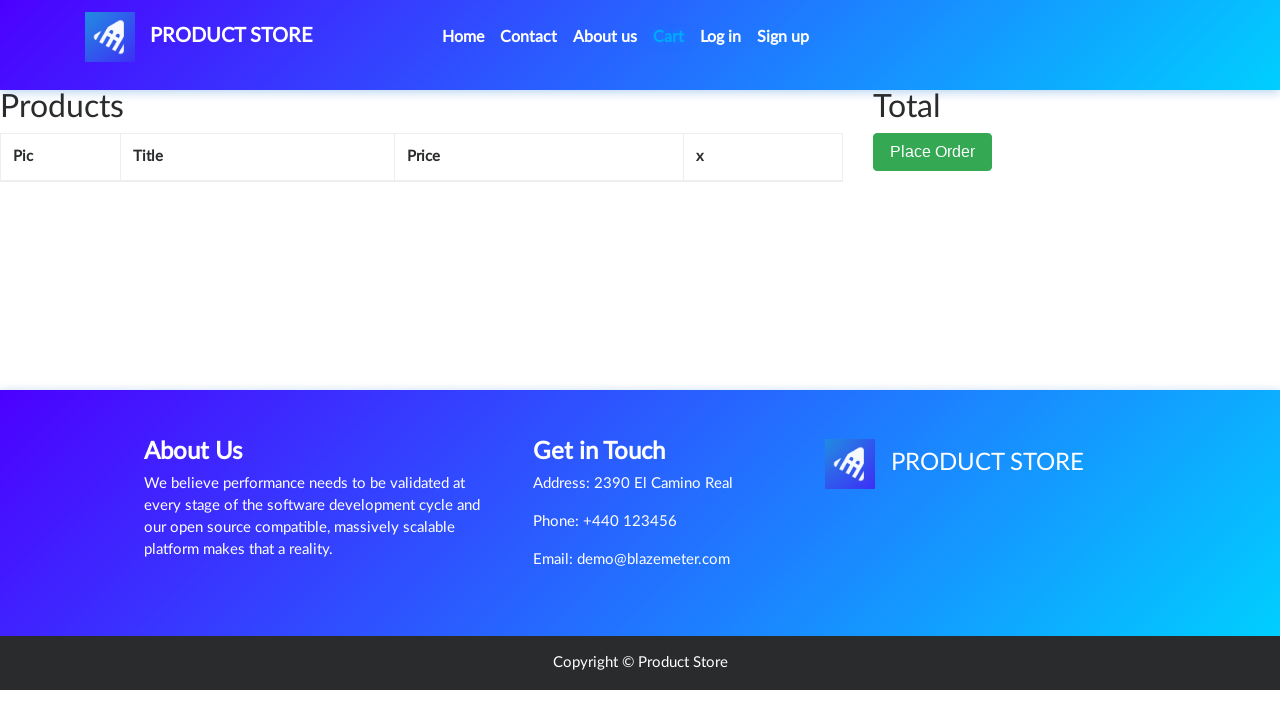

Waited for cart page to load
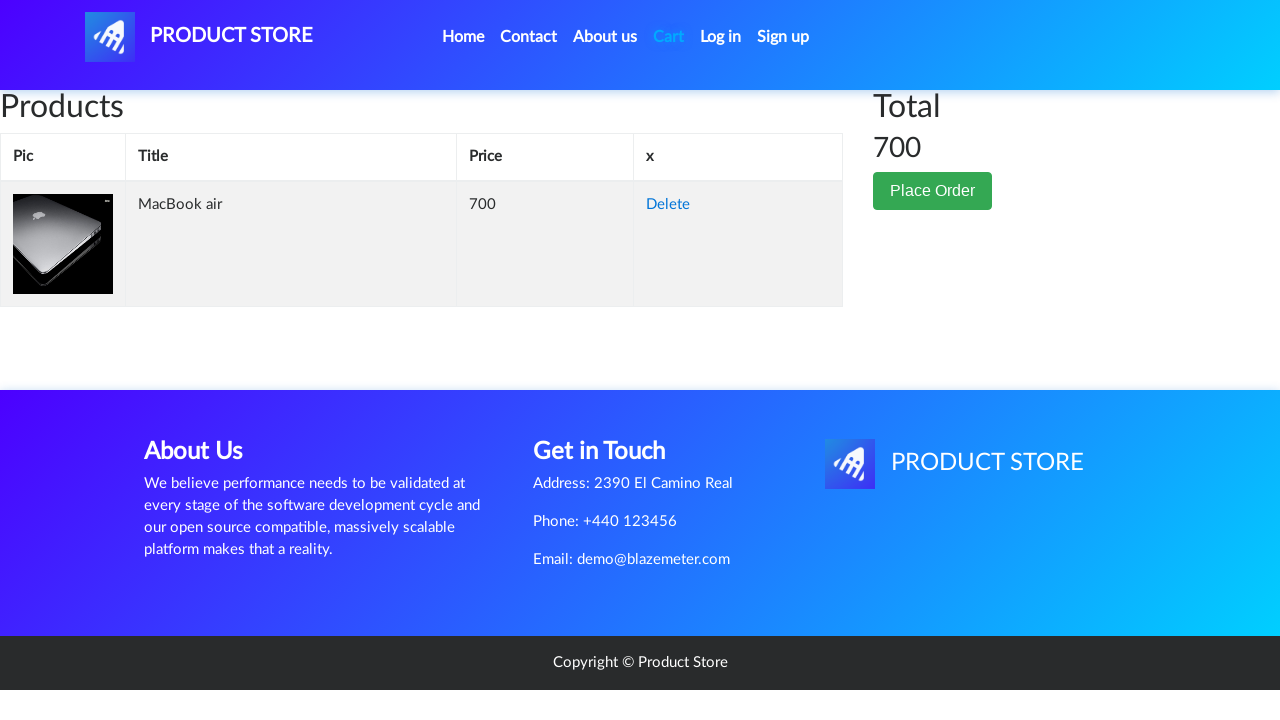

Verified product name column is displayed in cart
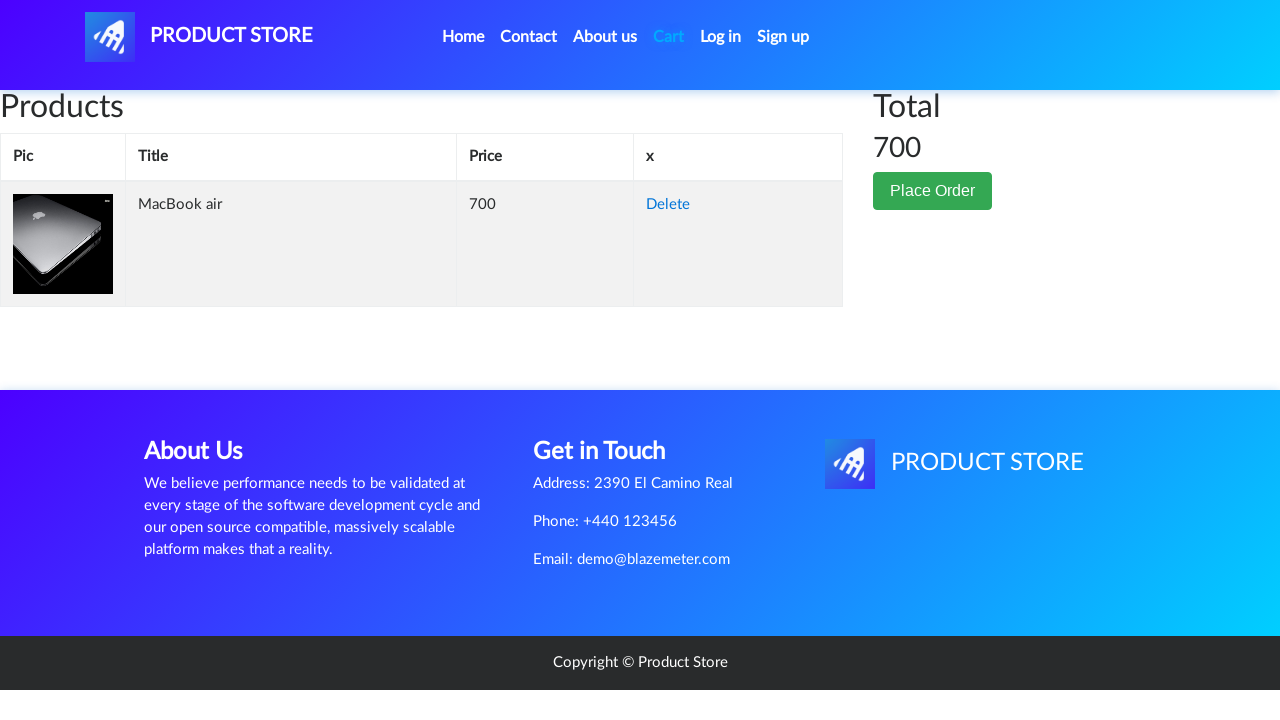

Verified product price column is displayed in cart
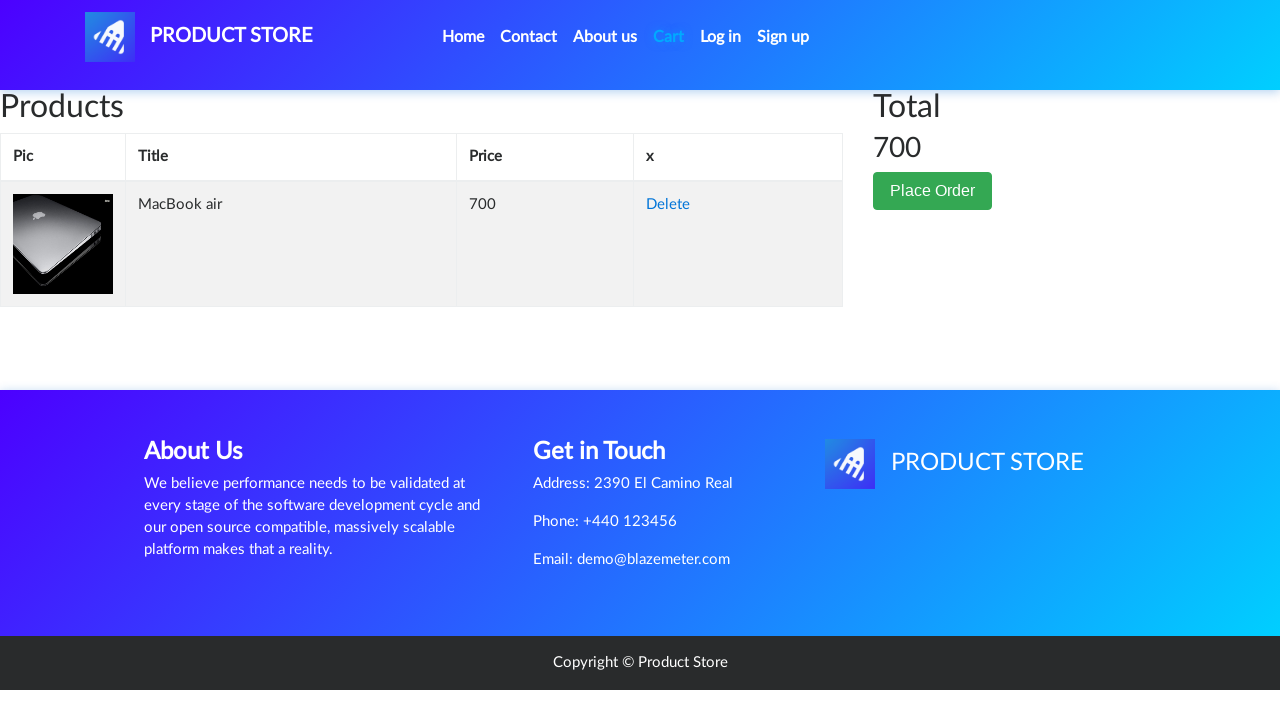

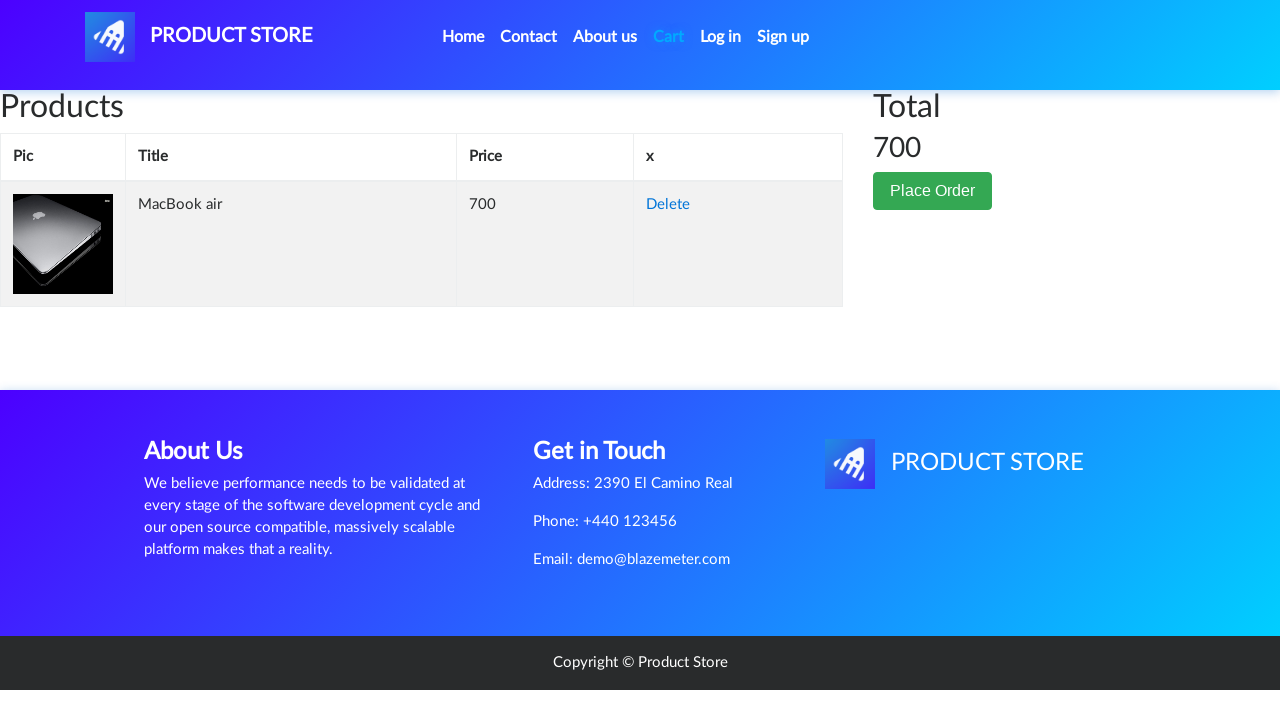